Tests JavaScript alert handling by clicking a button to trigger an alert and accepting it

Starting URL: http://the-internet.herokuapp.com/javascript_alerts

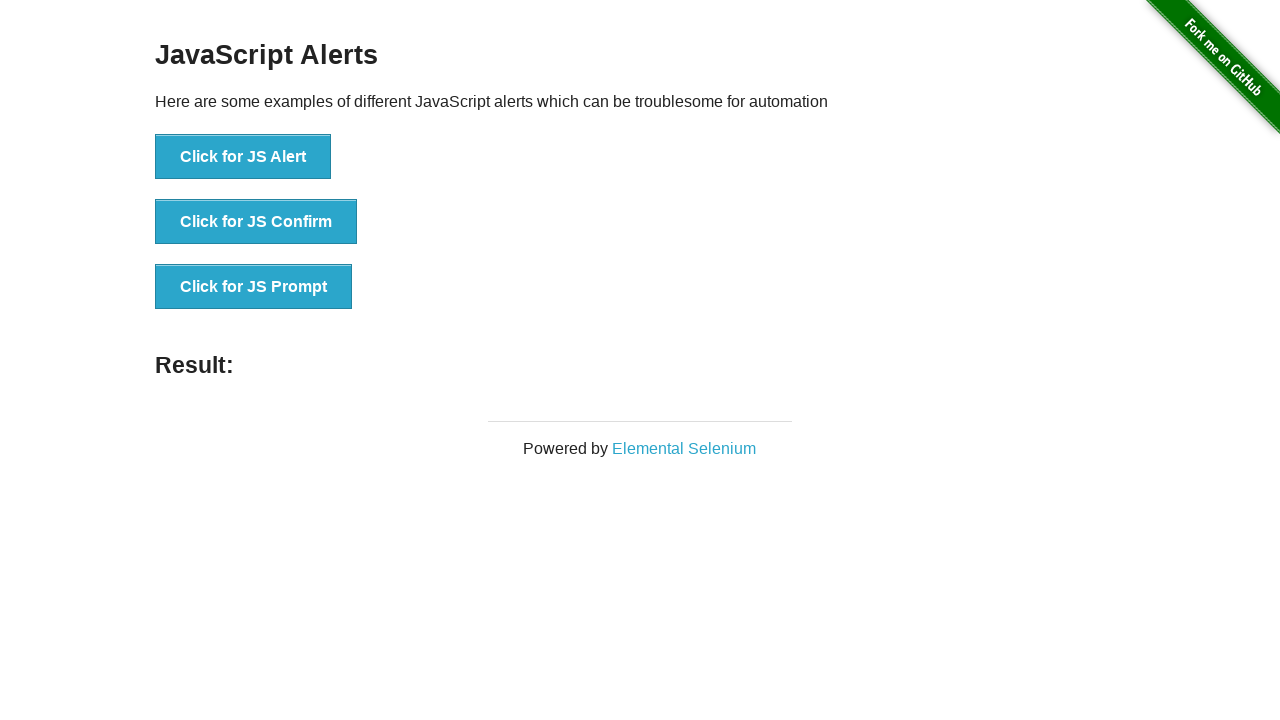

Clicked the 'Click for JS Alert' button to trigger JavaScript alert at (243, 157) on xpath=//button[.='Click for JS Alert']
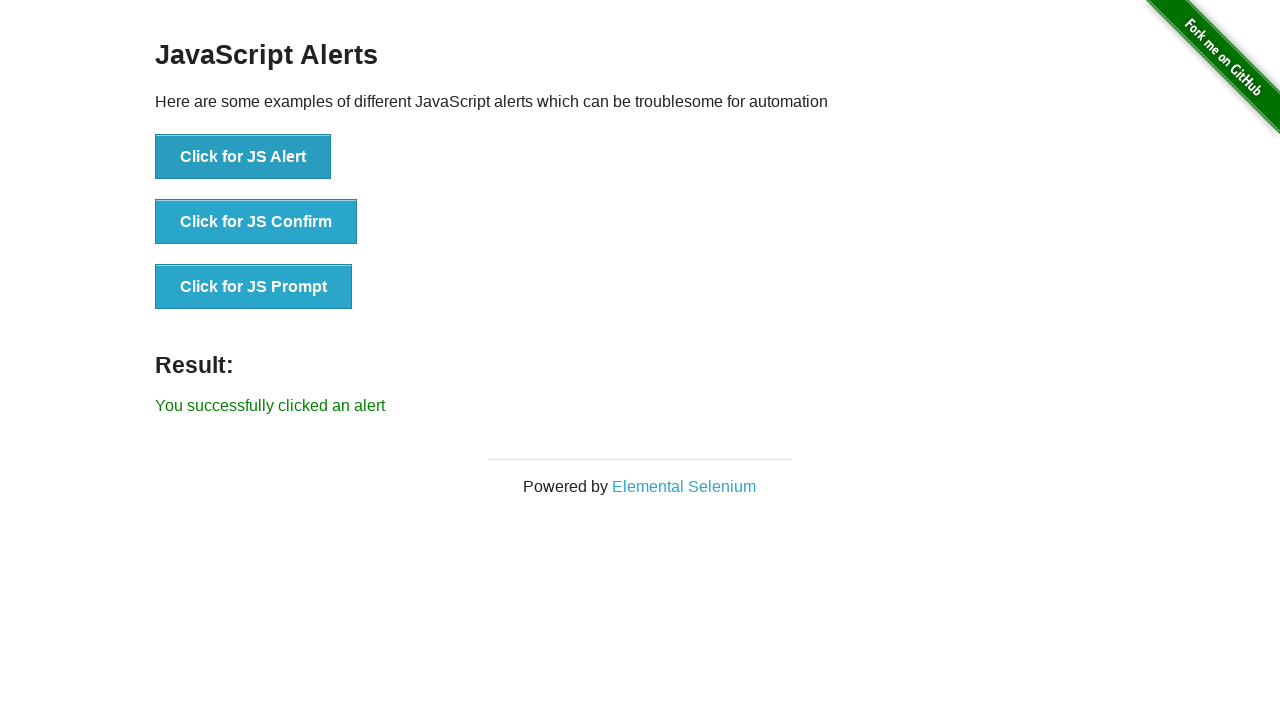

Set up dialog handler to accept alerts
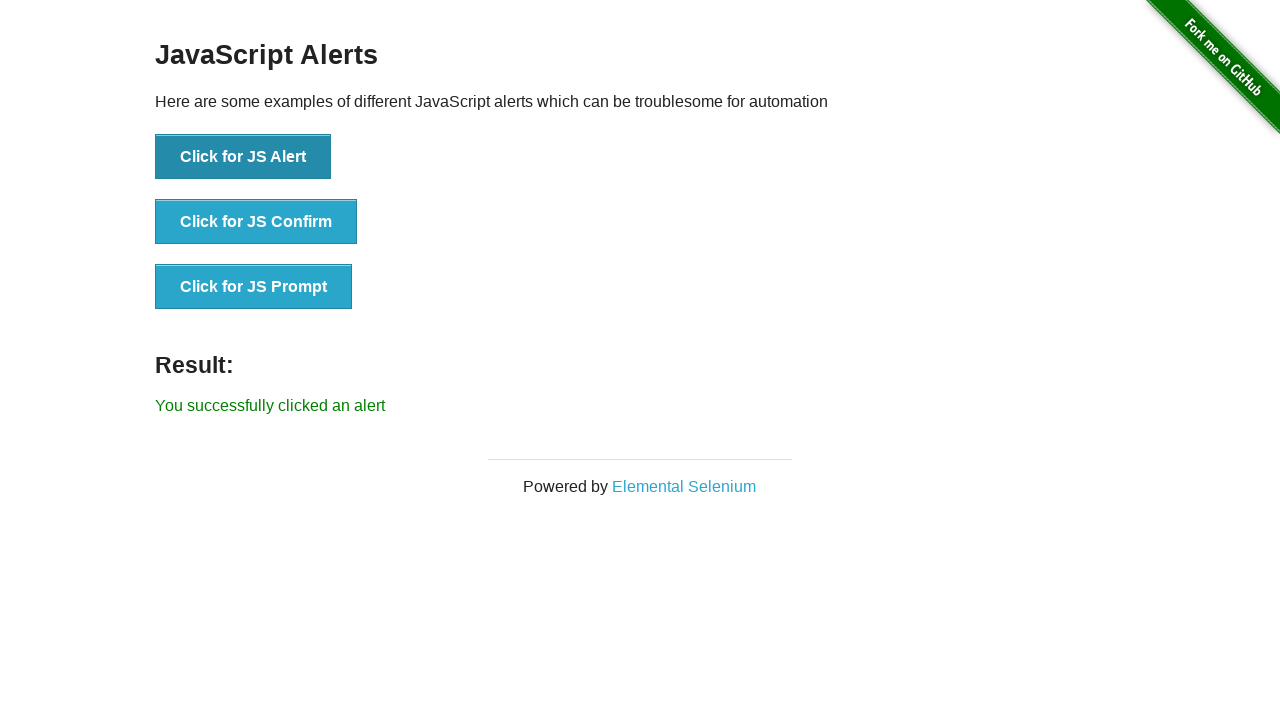

Alert was accepted and result message appeared
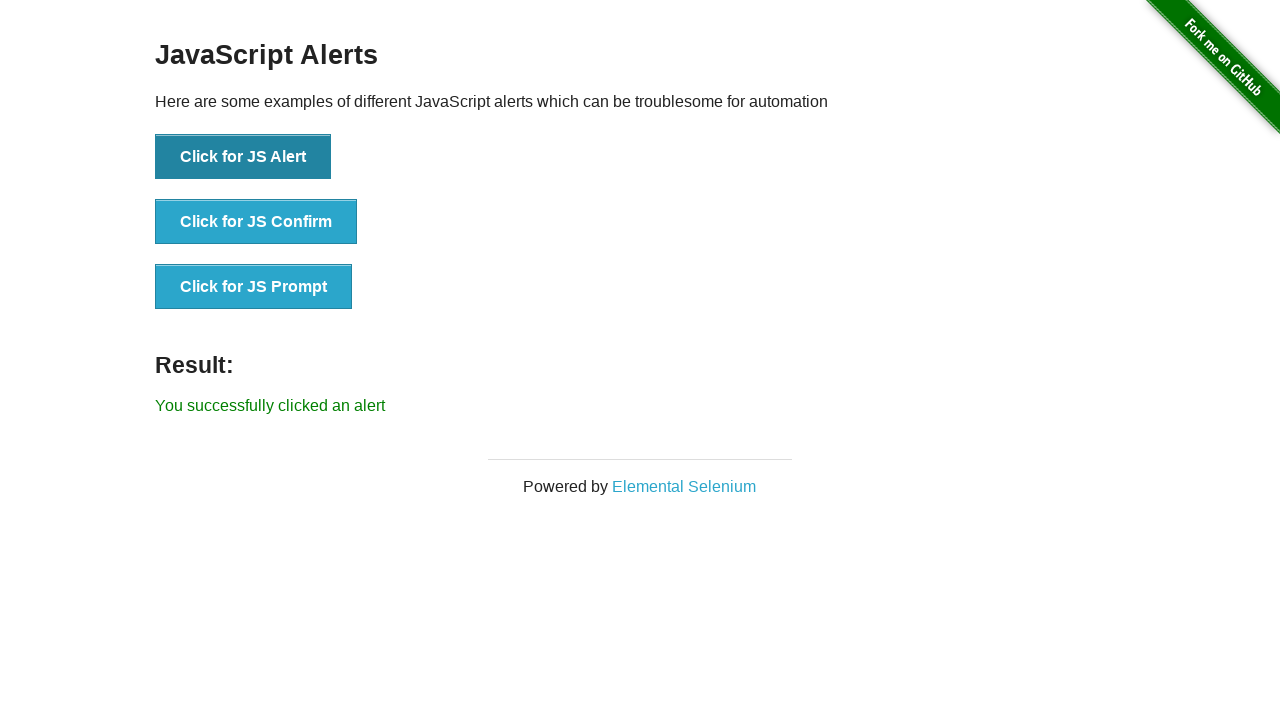

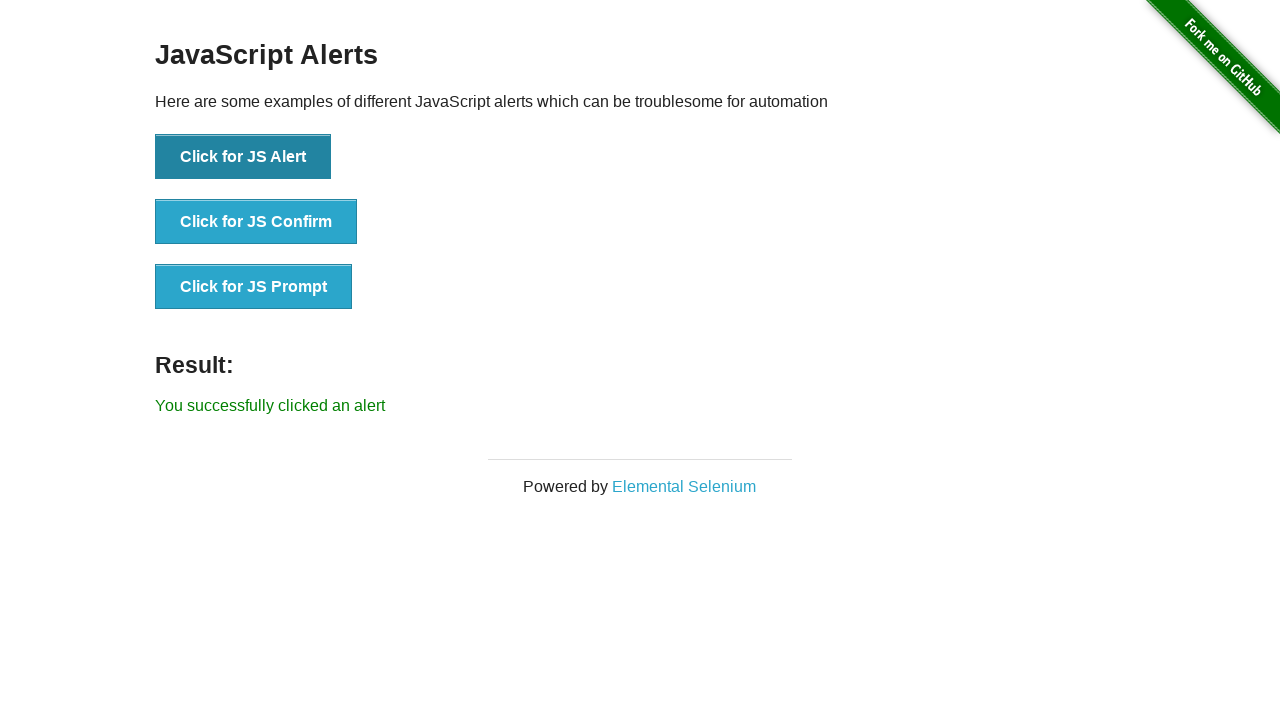